Tests browser window manipulation by maximizing the window and then resizing it to specific dimensions (100x200 pixels) on the GoDaddy homepage.

Starting URL: https://www.godaddy.com/

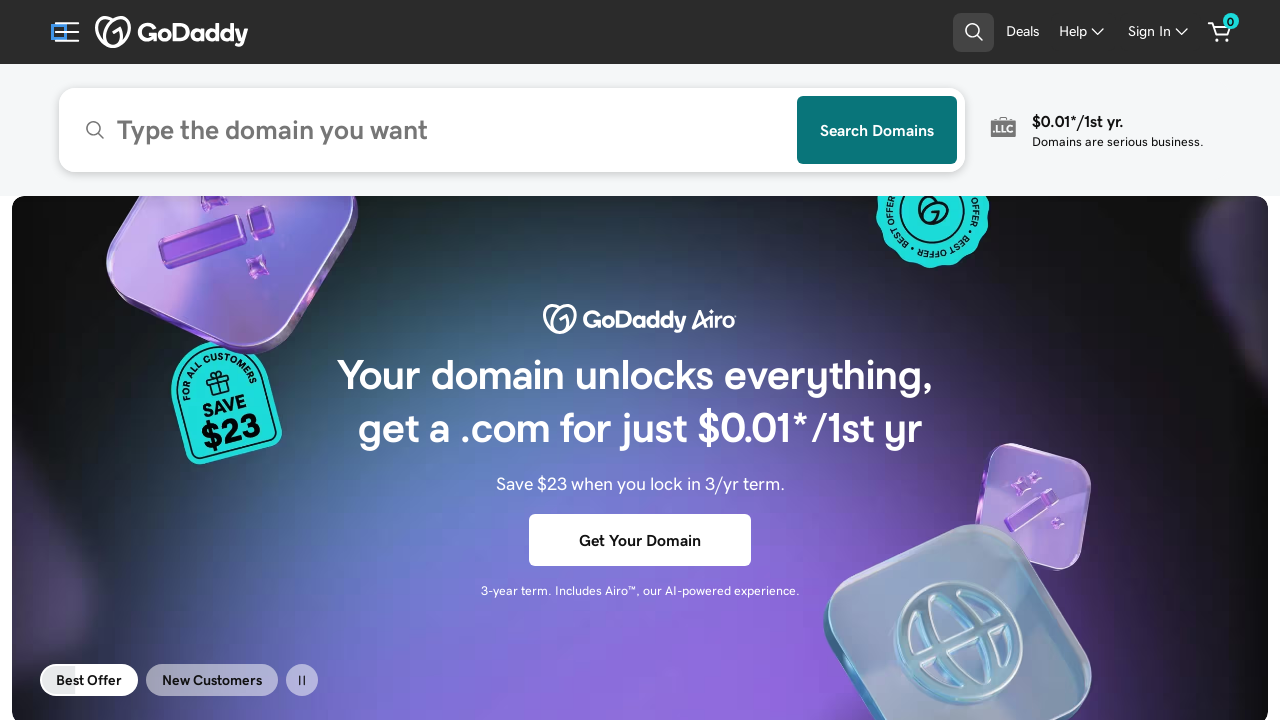

Navigated to GoDaddy homepage
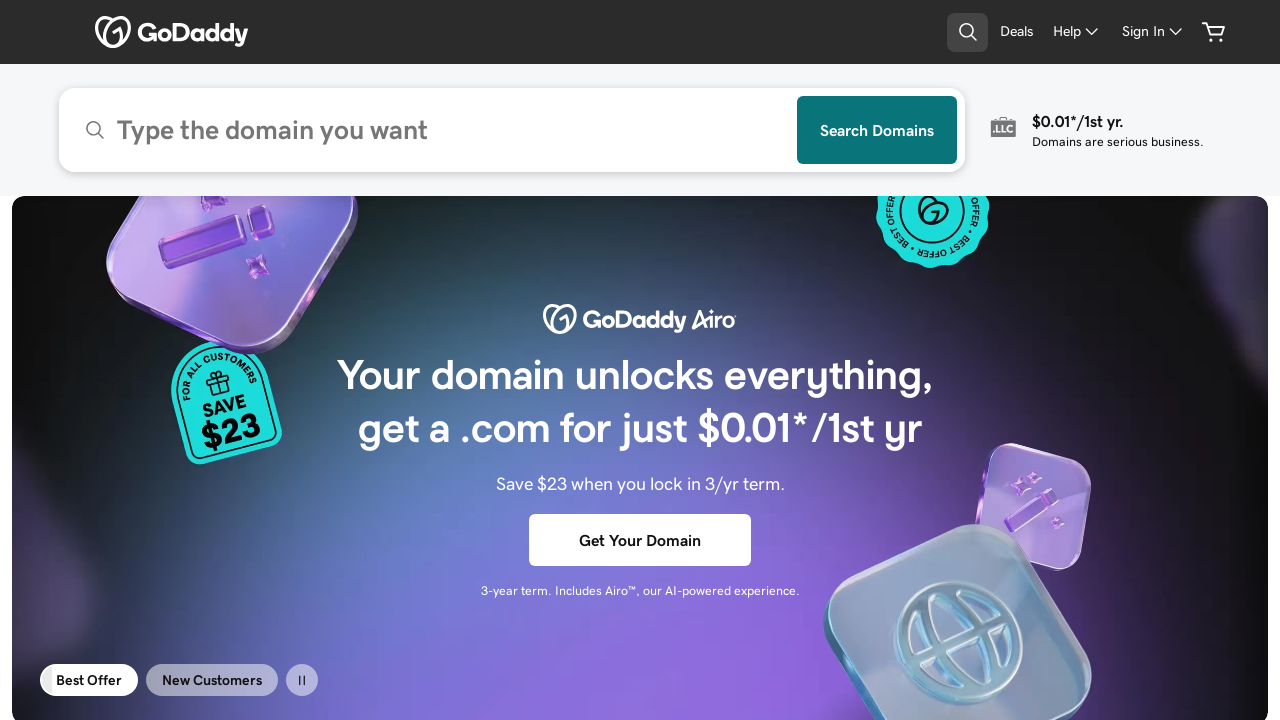

Maximized browser window to 1920x1080
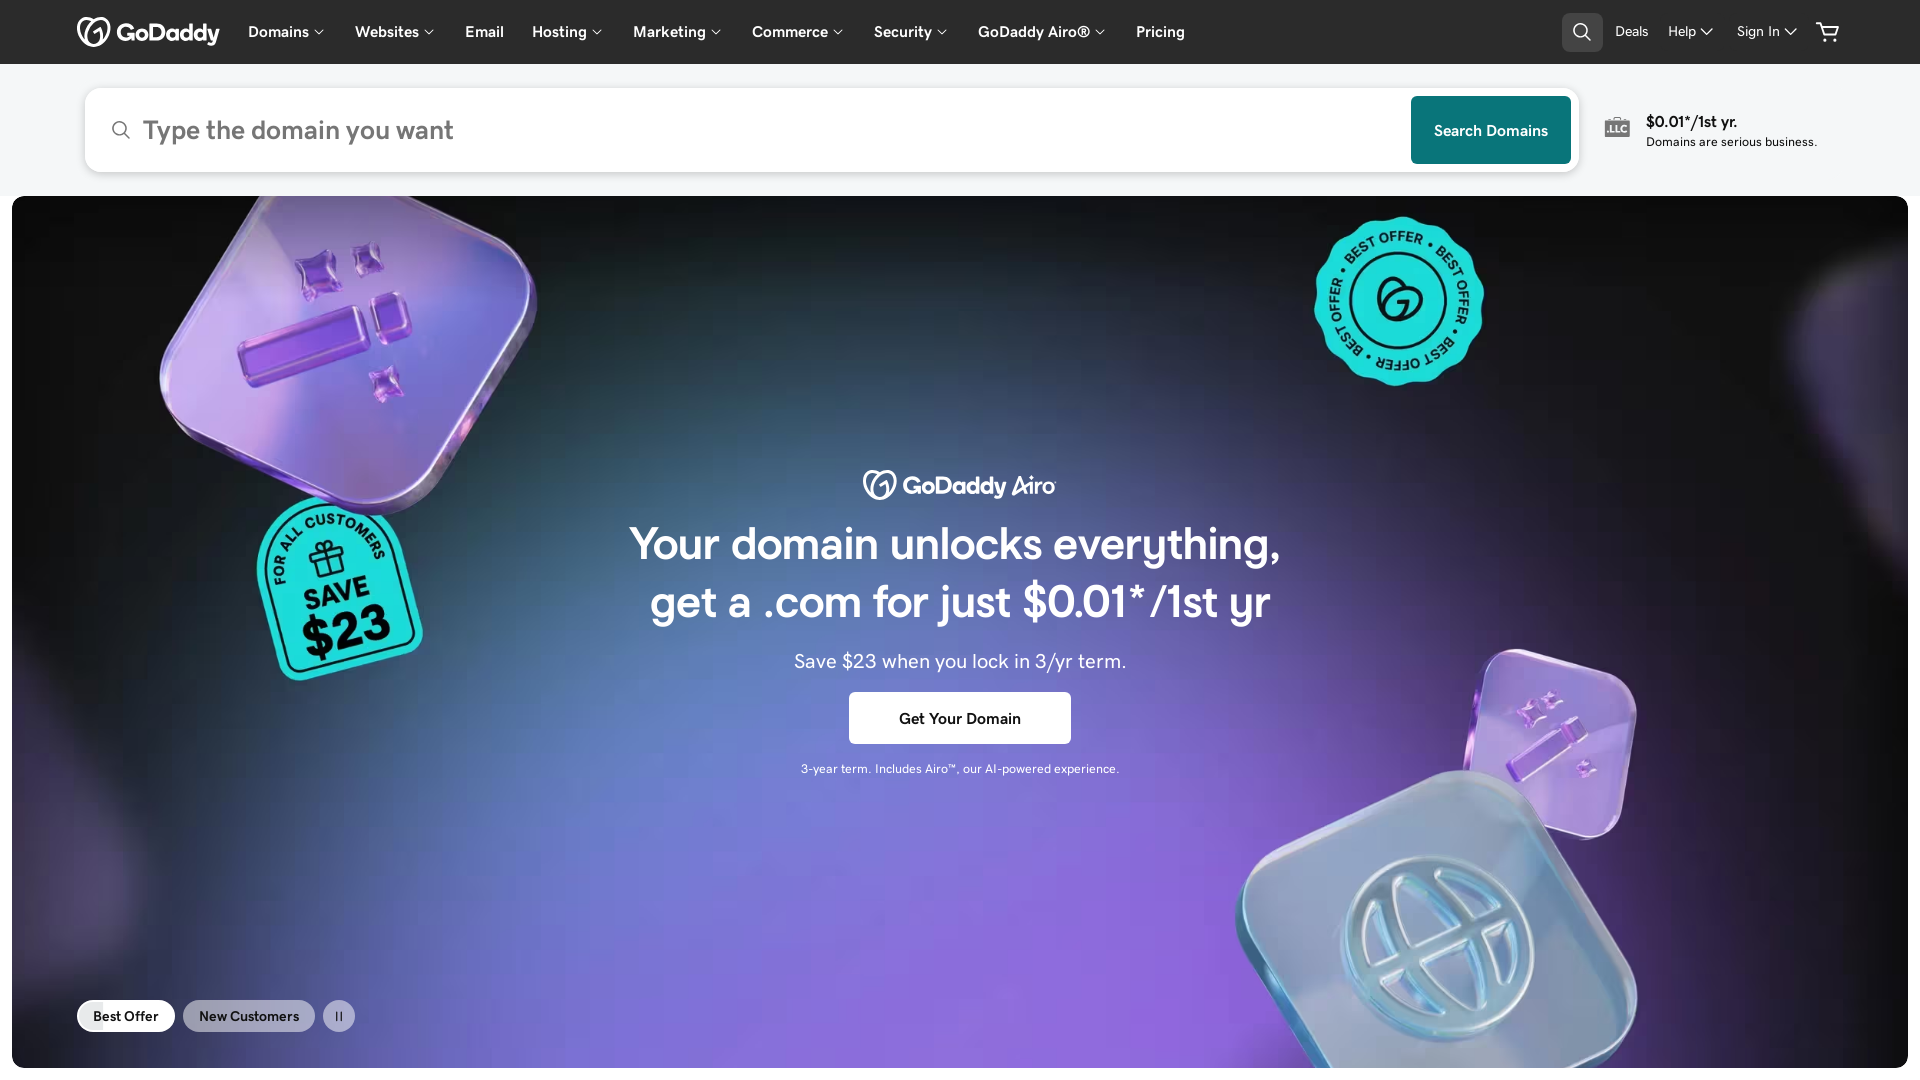

Page finished loading (domcontentloaded)
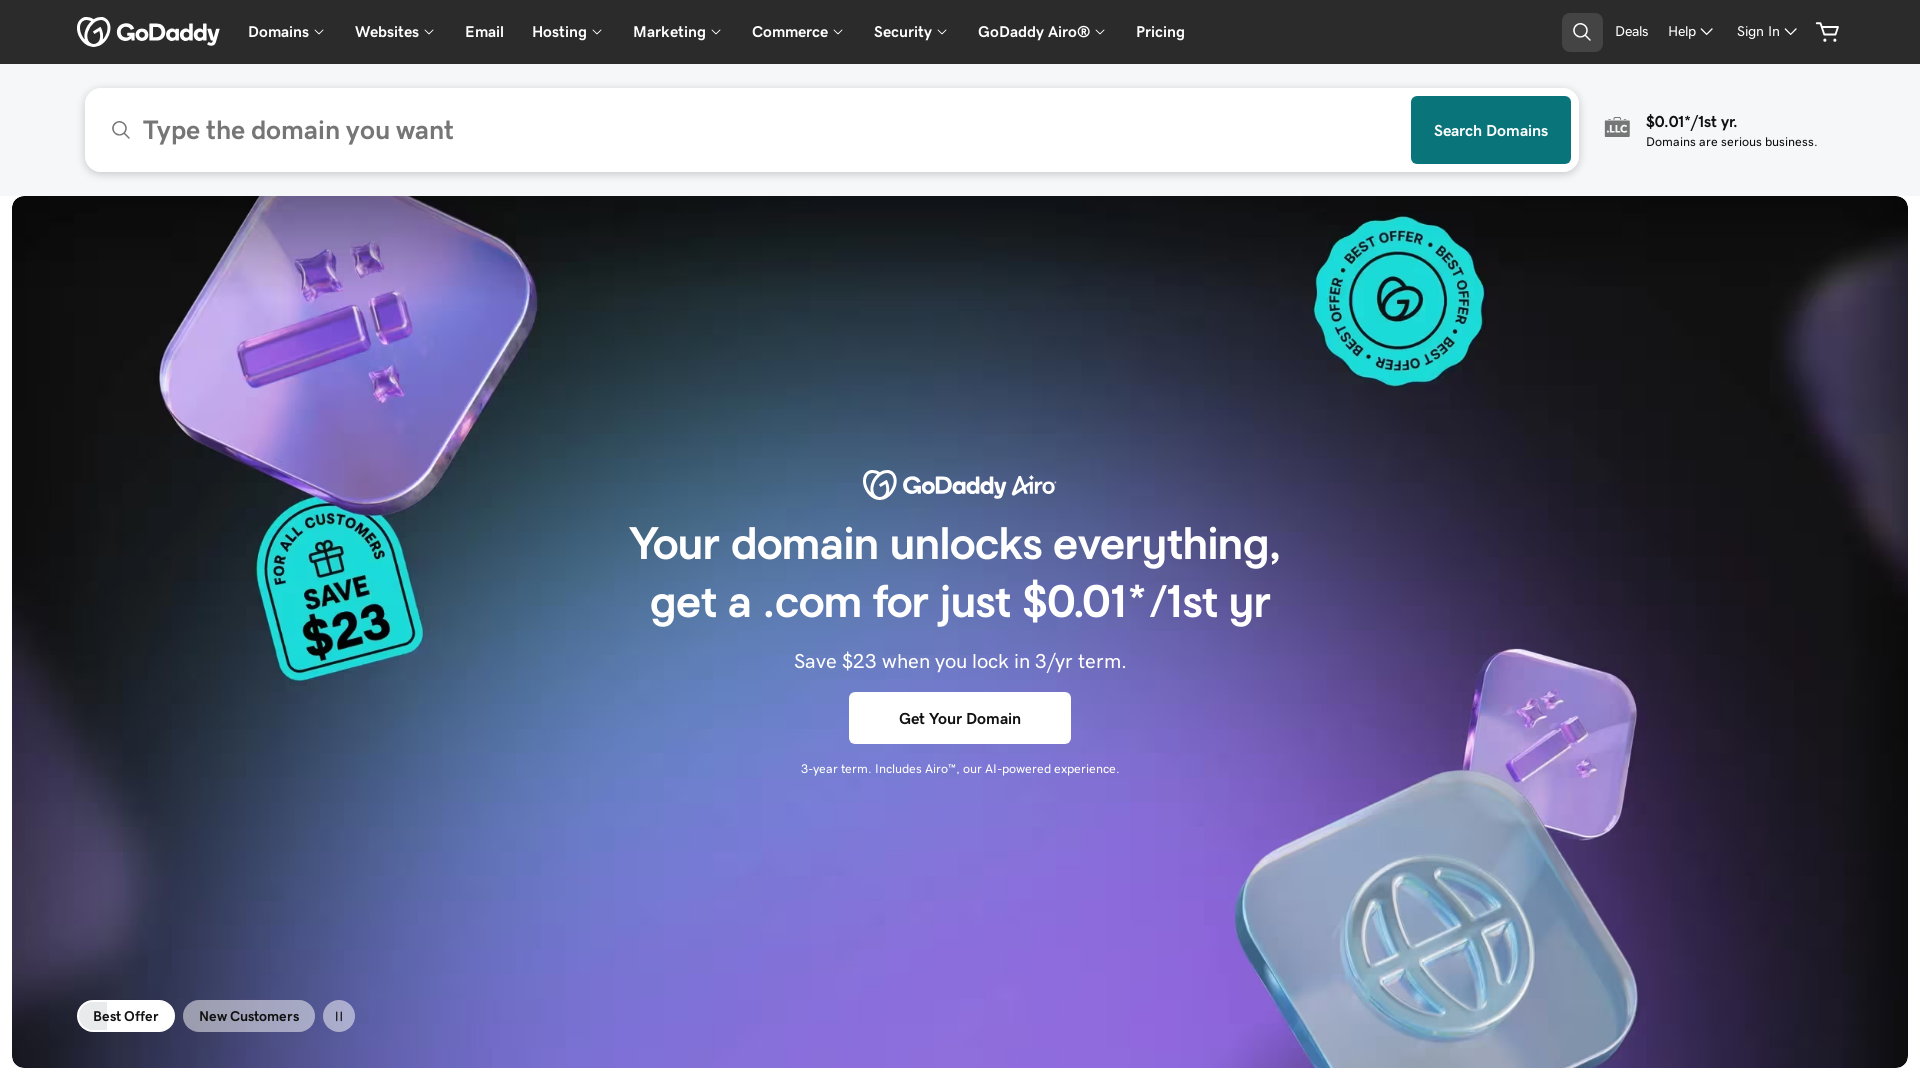

Resized browser window to 100x200 pixels
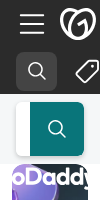

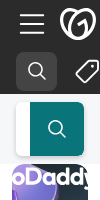